Tests partial link text locator by finding and clicking a link containing partial text

Starting URL: http://omayo.blogspot.com

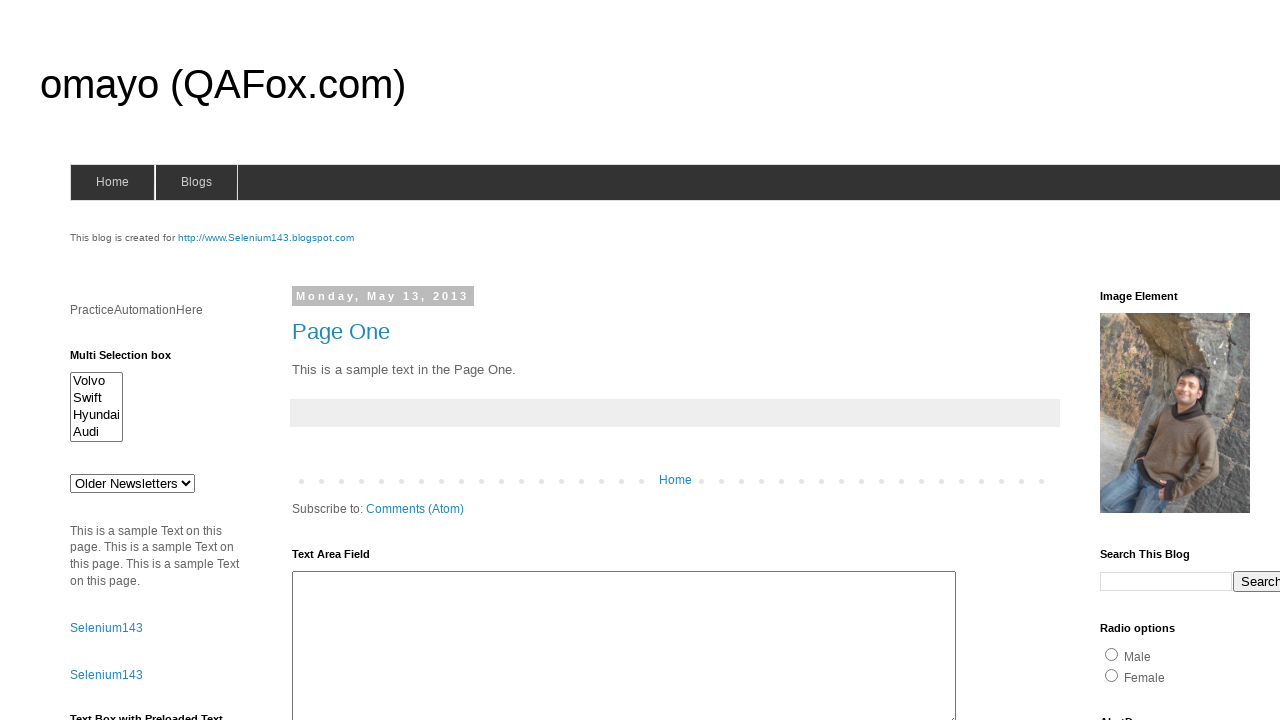

Clicked link containing partial text 'diumdev' at (1160, 360) on a:text('diumdev')
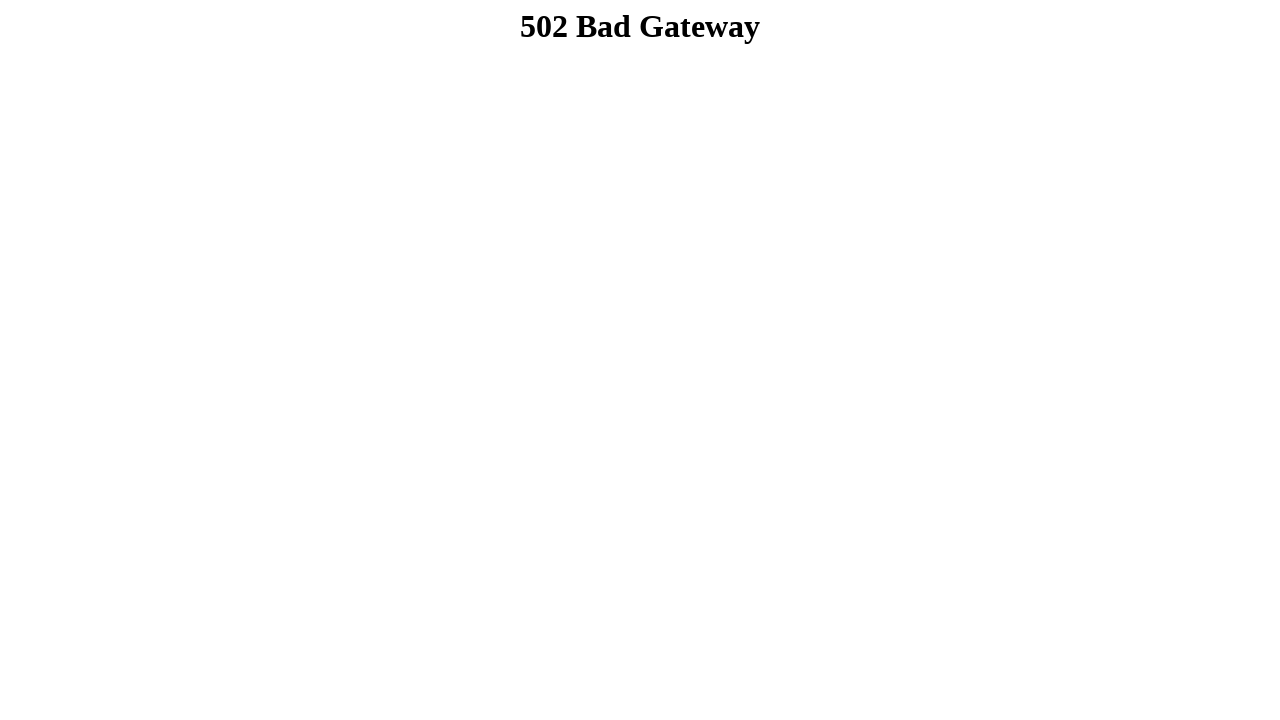

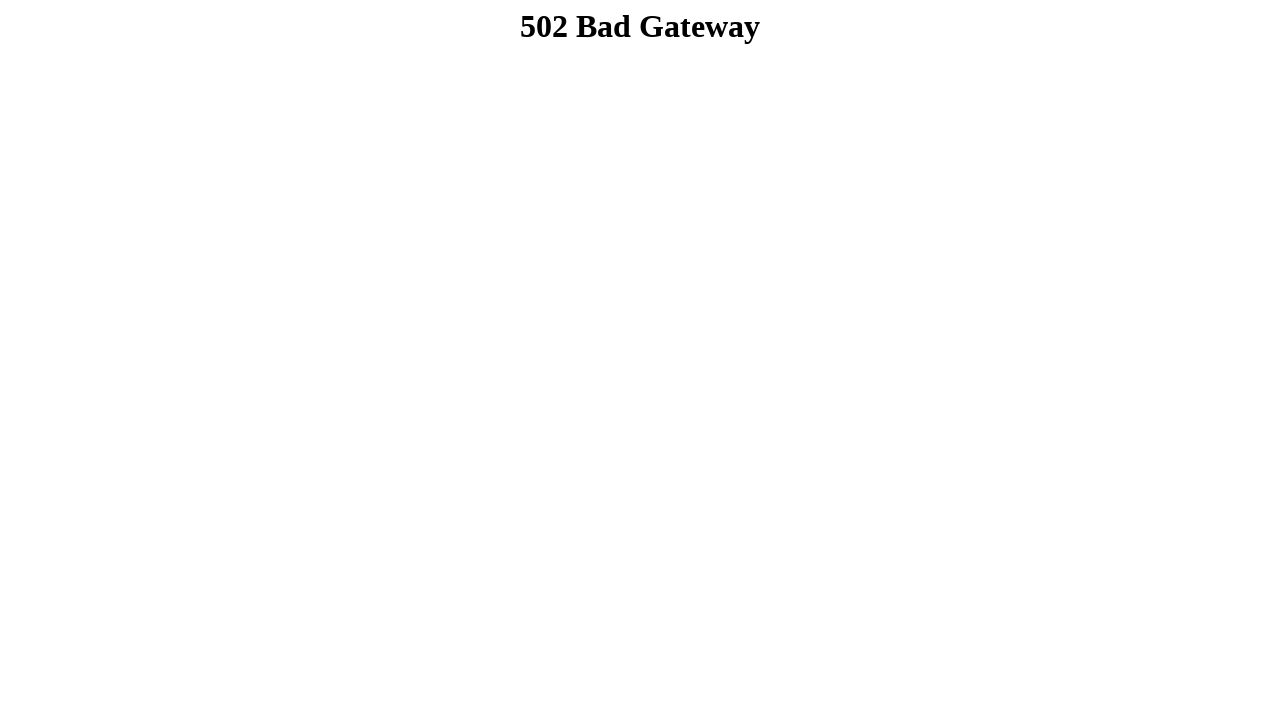